Tests dynamic loading functionality by clicking a Start button and waiting for hidden content to become visible, then verifying the loaded text says "Hello World!"

Starting URL: https://the-internet.herokuapp.com/dynamic_loading/1

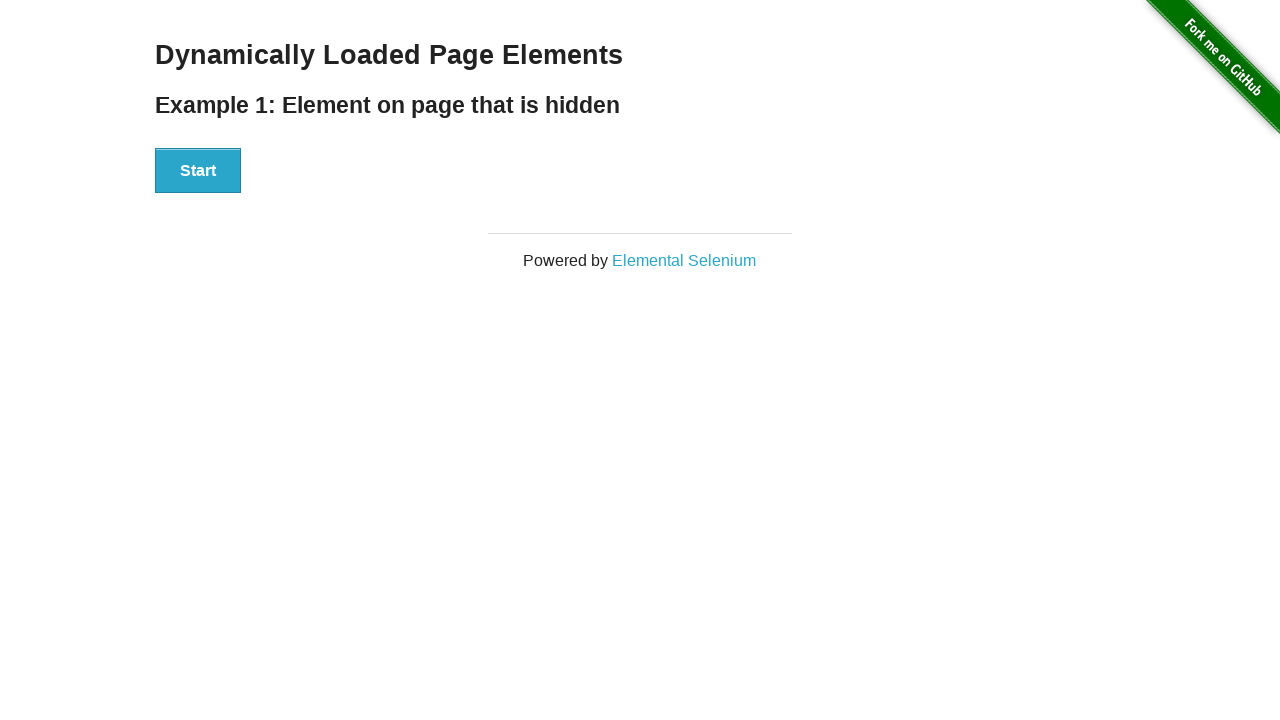

Clicked Start button to begin dynamic loading at (198, 171) on xpath=//button[.='Start']
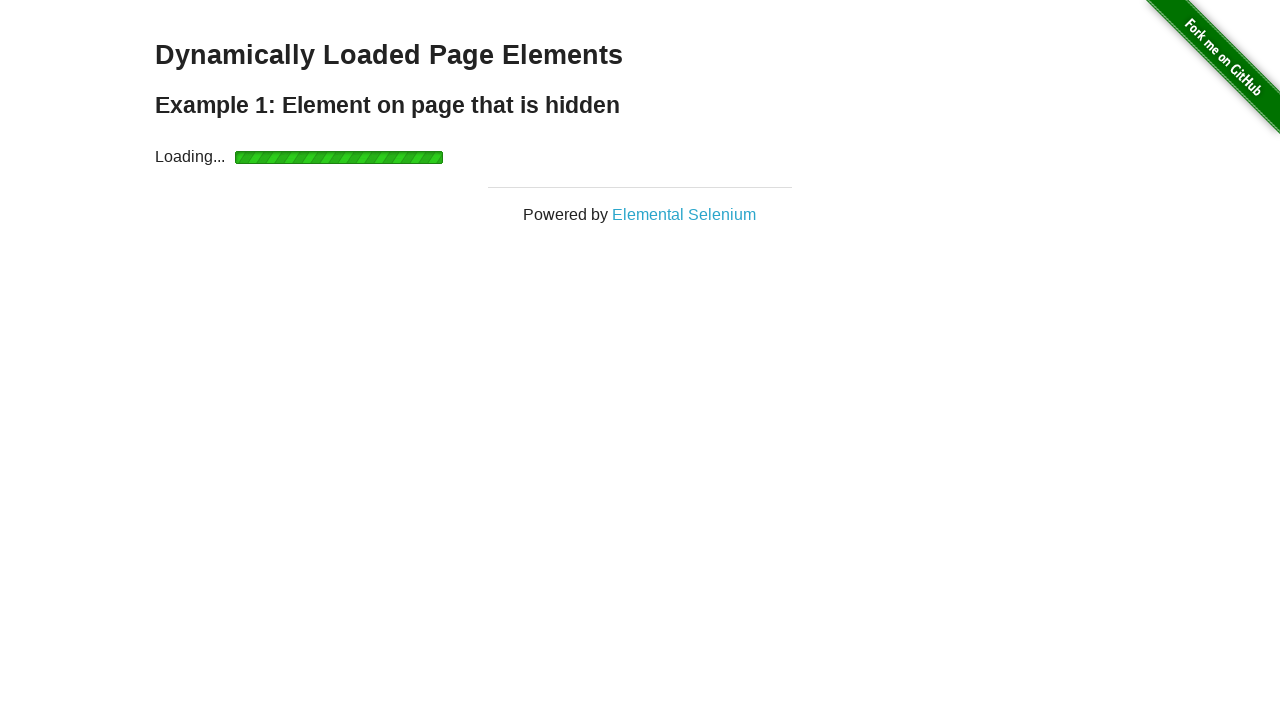

Waited for dynamically loaded content to become visible
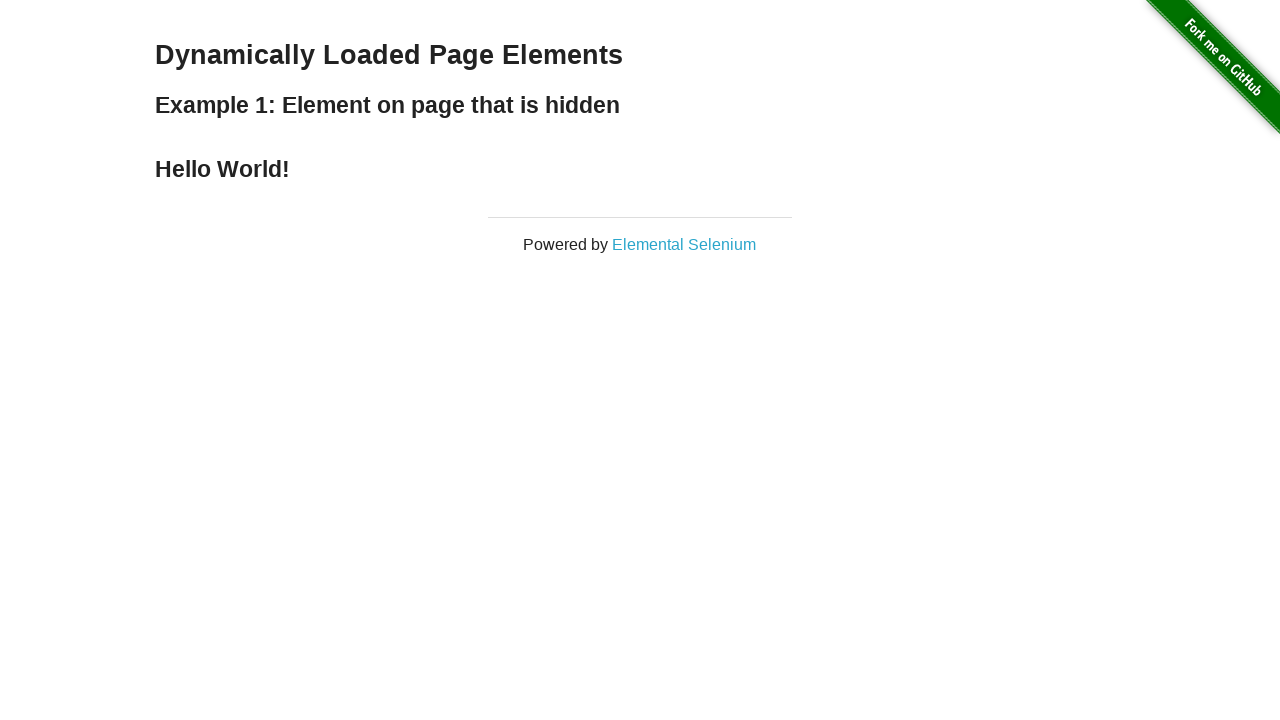

Retrieved loaded text content from h4 element
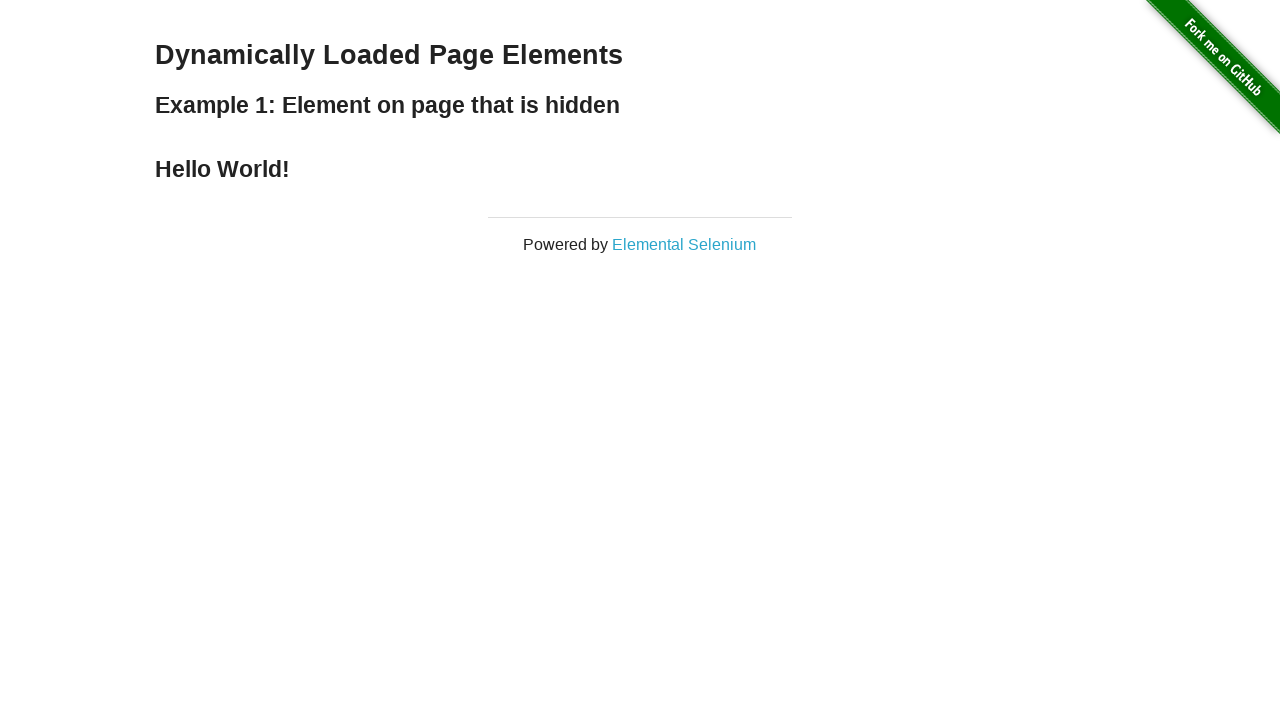

Verified loaded text equals 'Hello World!'
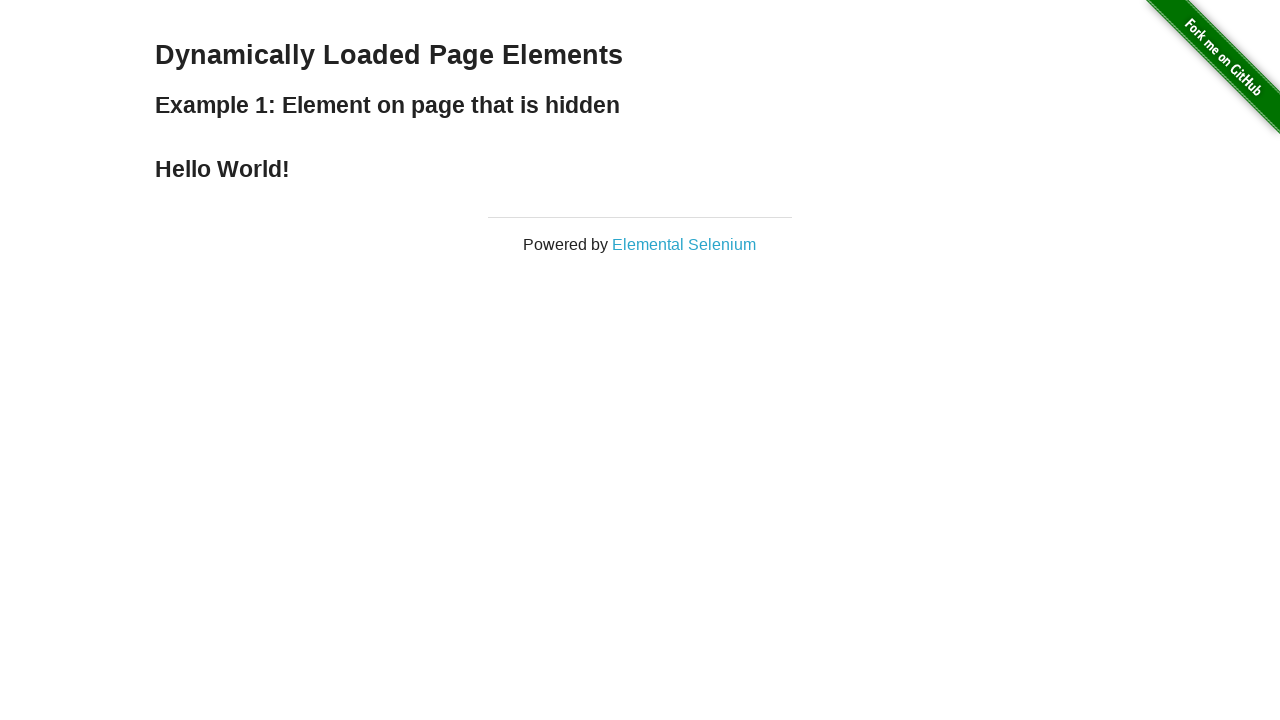

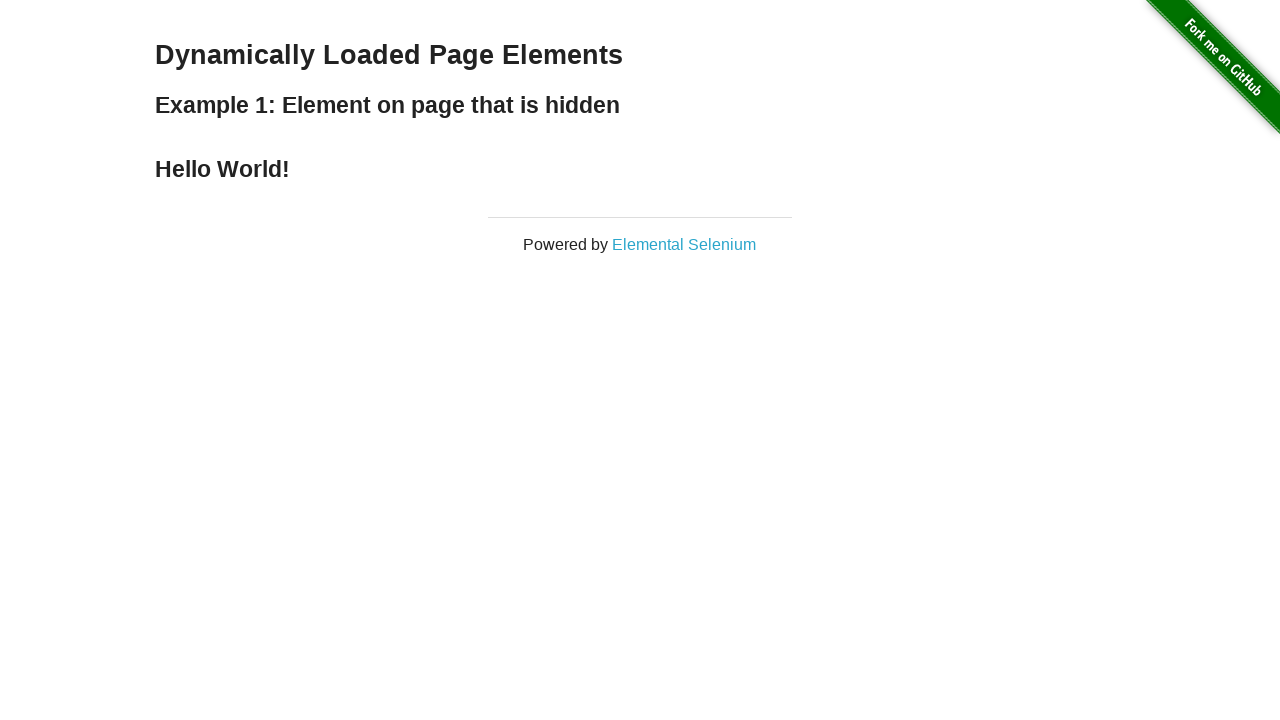